Tests selecting flight origin and destination by clicking the way selector and filling in airport codes for SAW (Istanbul Sabiha Gokcen) and ADB (Izmir)

Starting URL: https://www.turna.com/

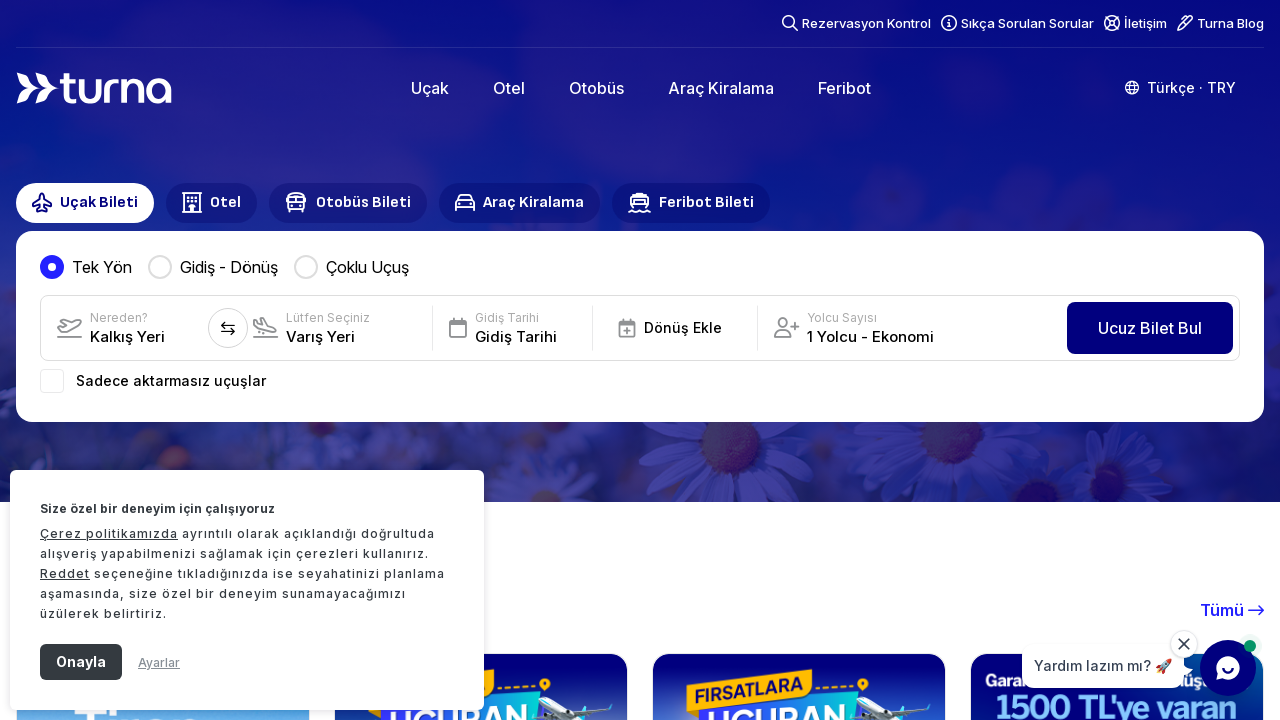

Clicked the way selector to choose flight type at (213, 267) on #lb-way
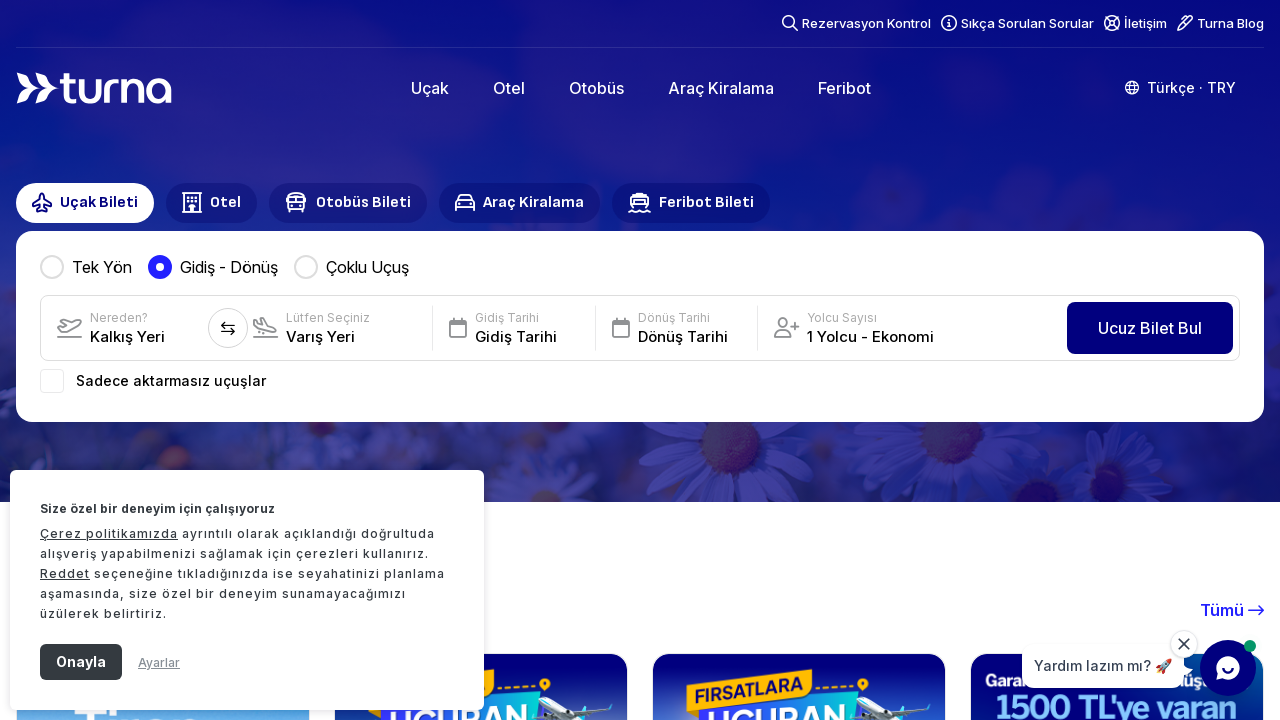

Cleared origin airport input field on input[name='flight_origin']
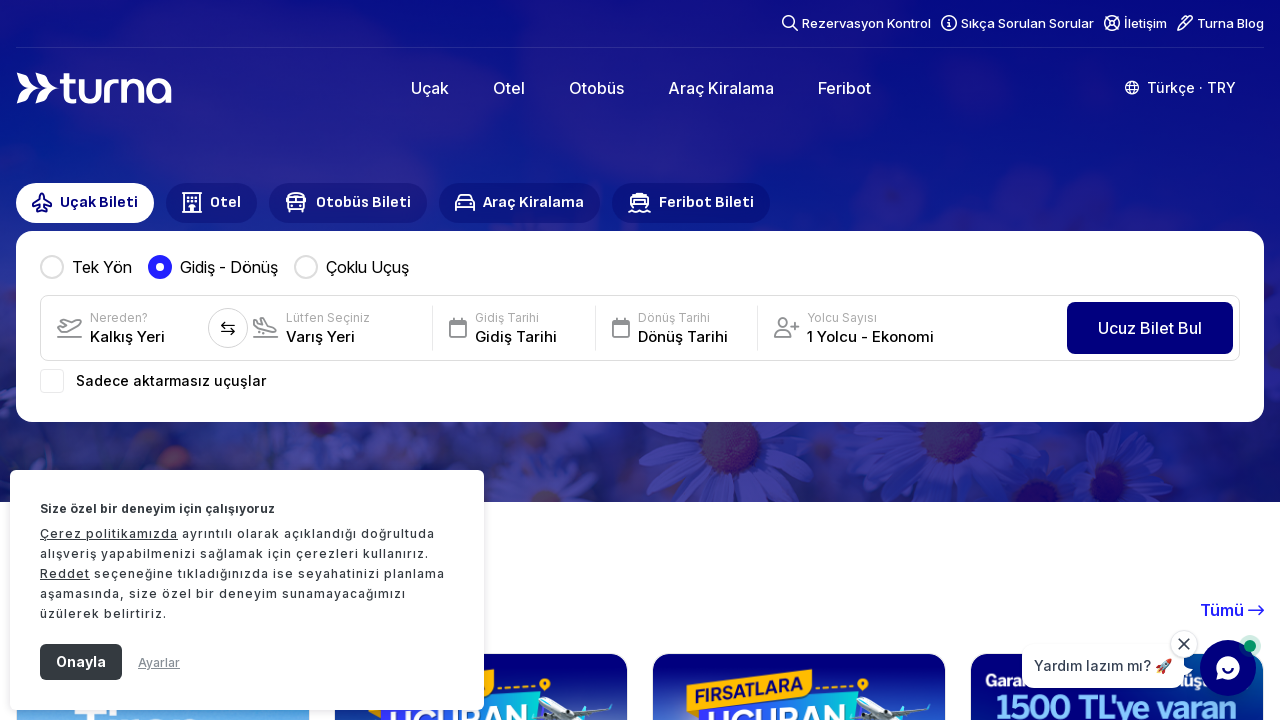

Filled origin airport with SAW (Istanbul Sabiha Gokcen) on input[name='flight_origin']
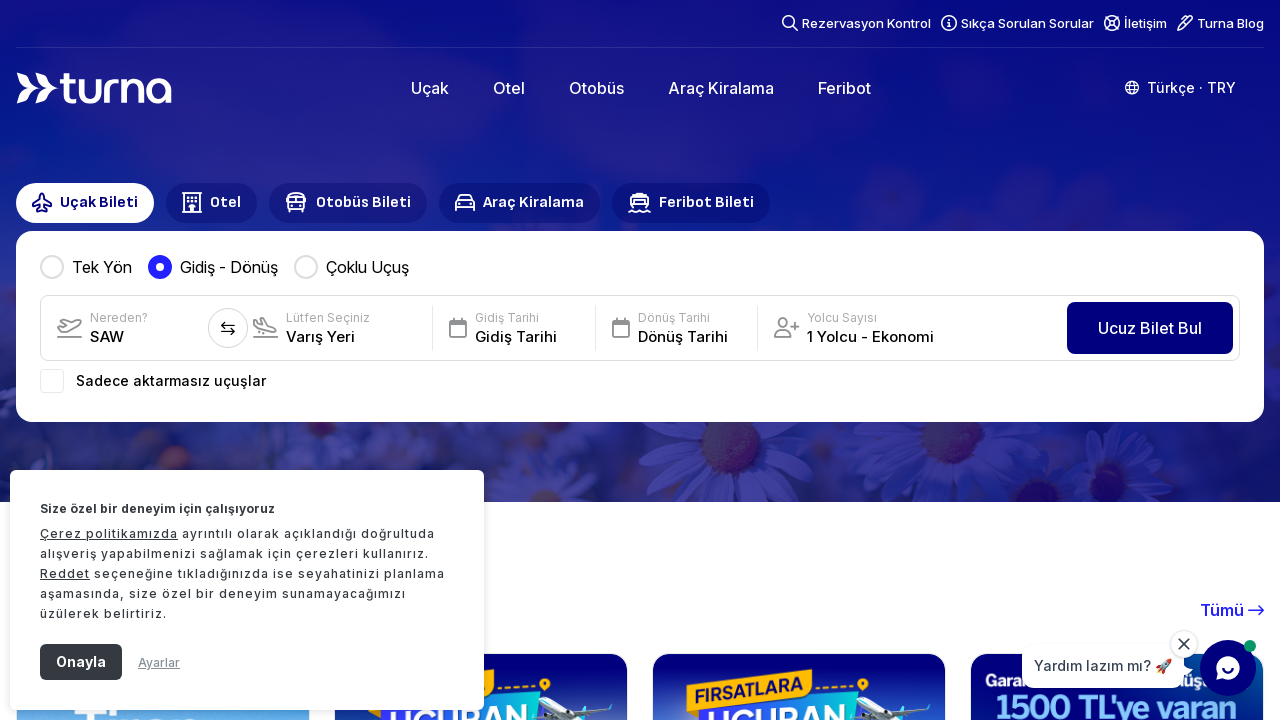

Cleared destination airport input field on input[name='flight_destination']
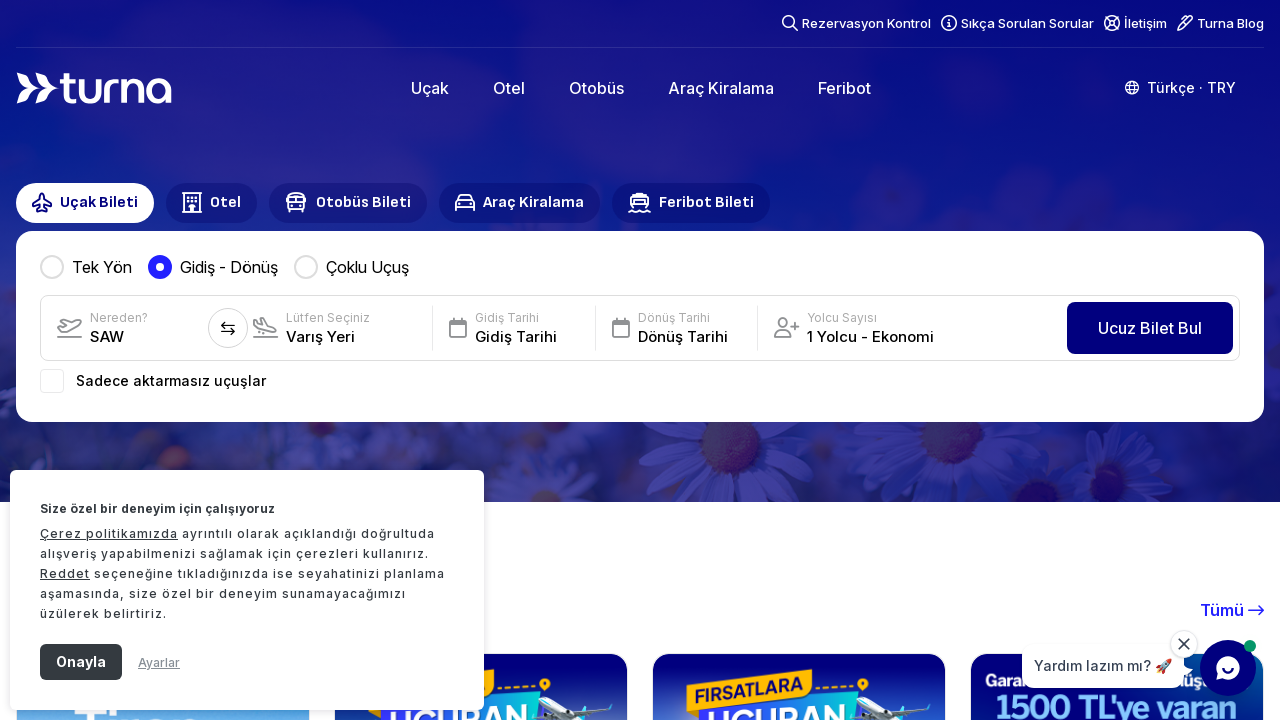

Filled destination airport with ADB (Izmir) on input[name='flight_destination']
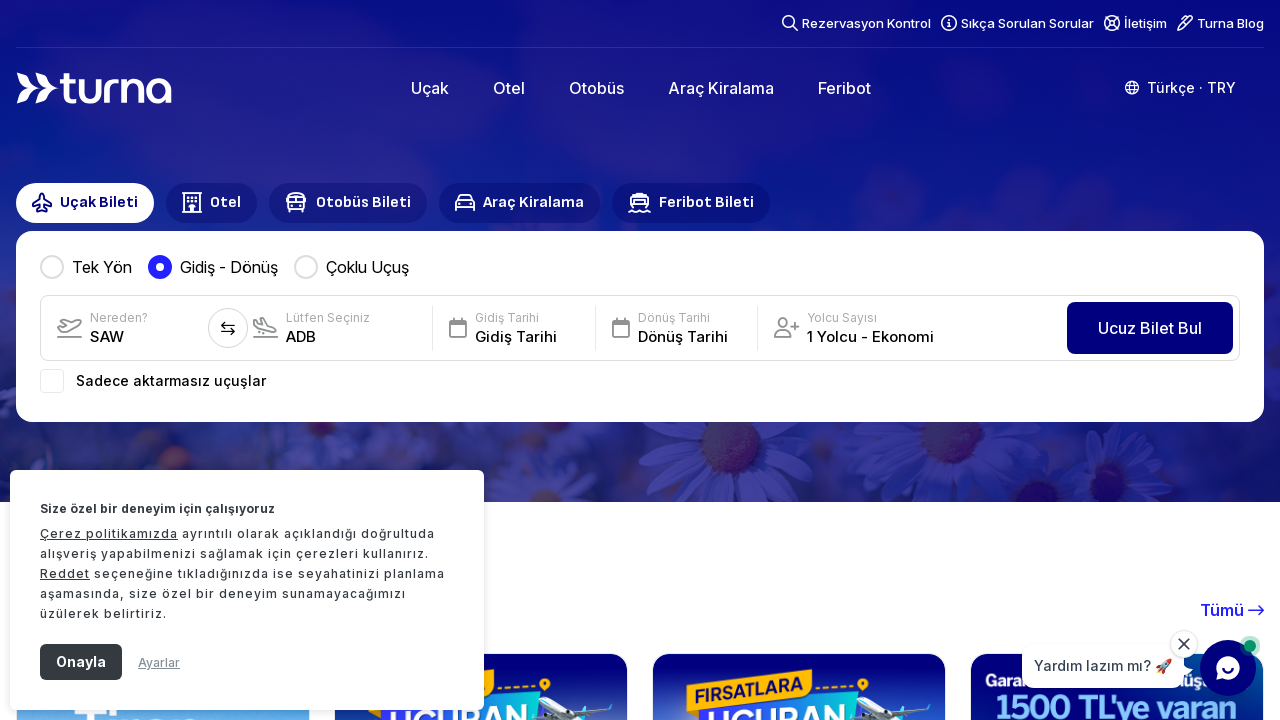

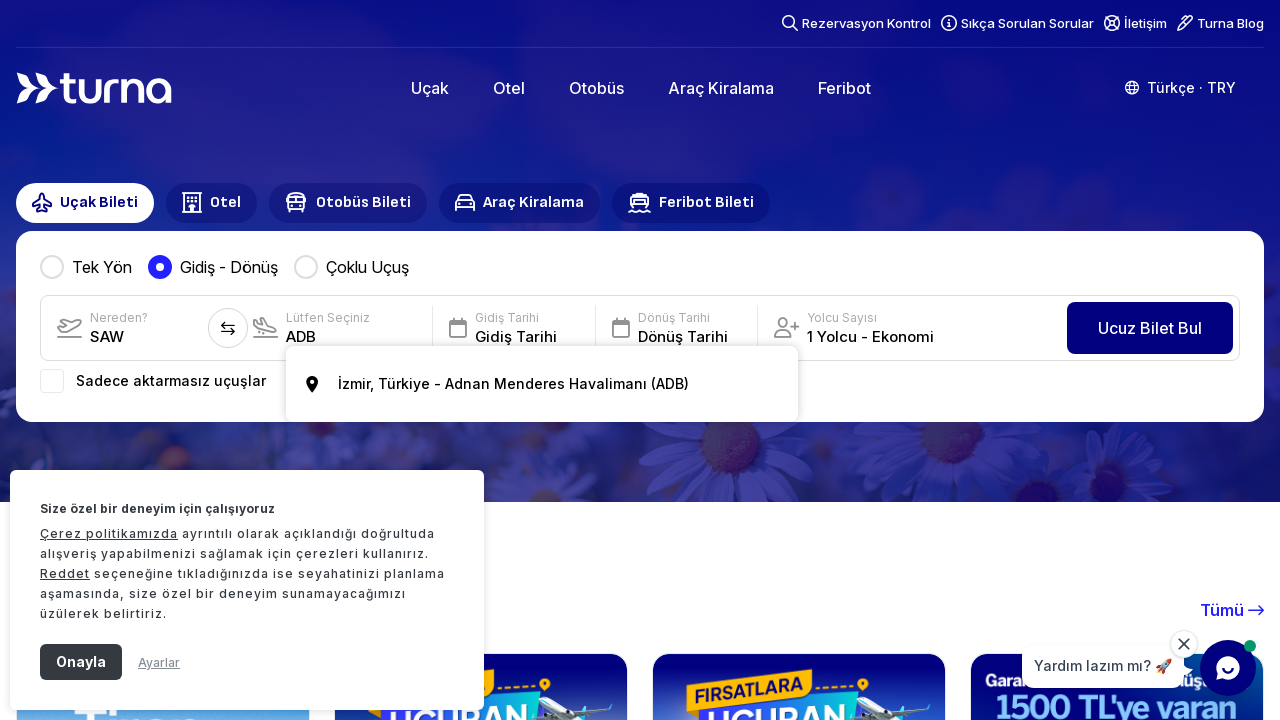